Tests various radio button interactions including selection, enabling/disabling, and showing/hiding radio button options across different sections of a form

Starting URL: https://syntaxprojects.com/basic-radiobutton-demo-homework.php

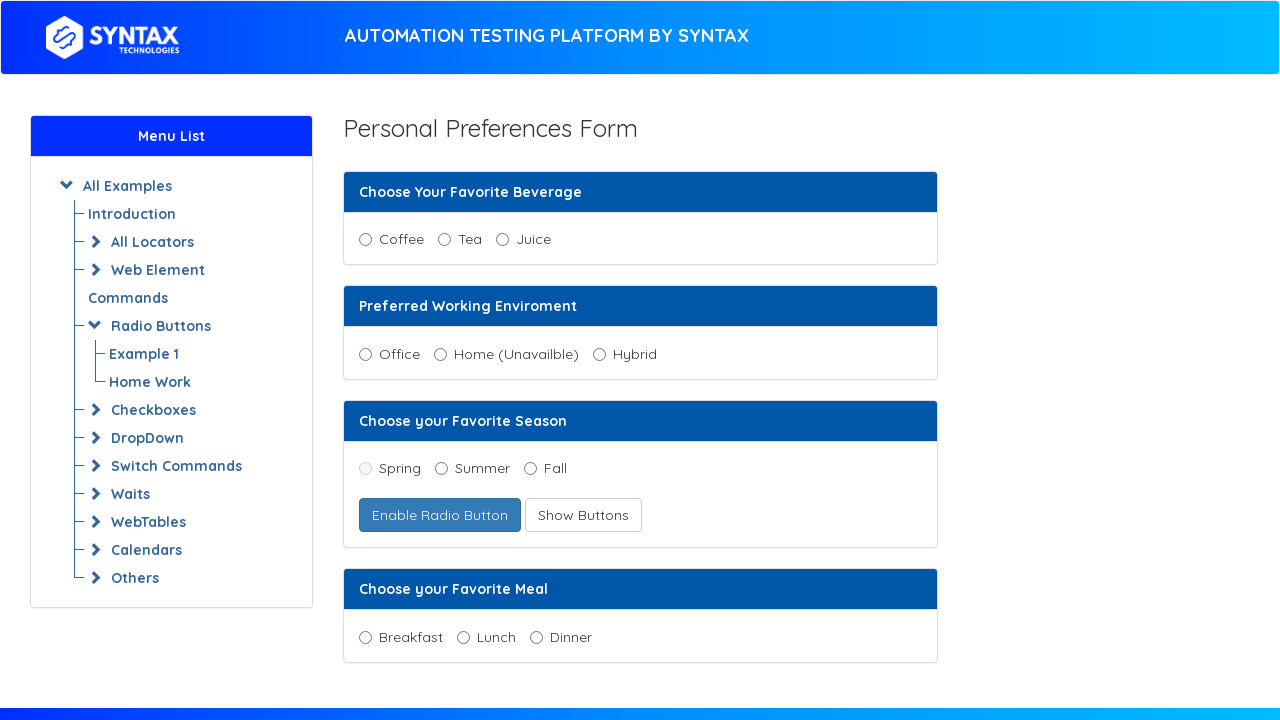

Selected Juice radio button in beverage section at (502, 240) on xpath=//input[@name='beverage' and @value='Juice']
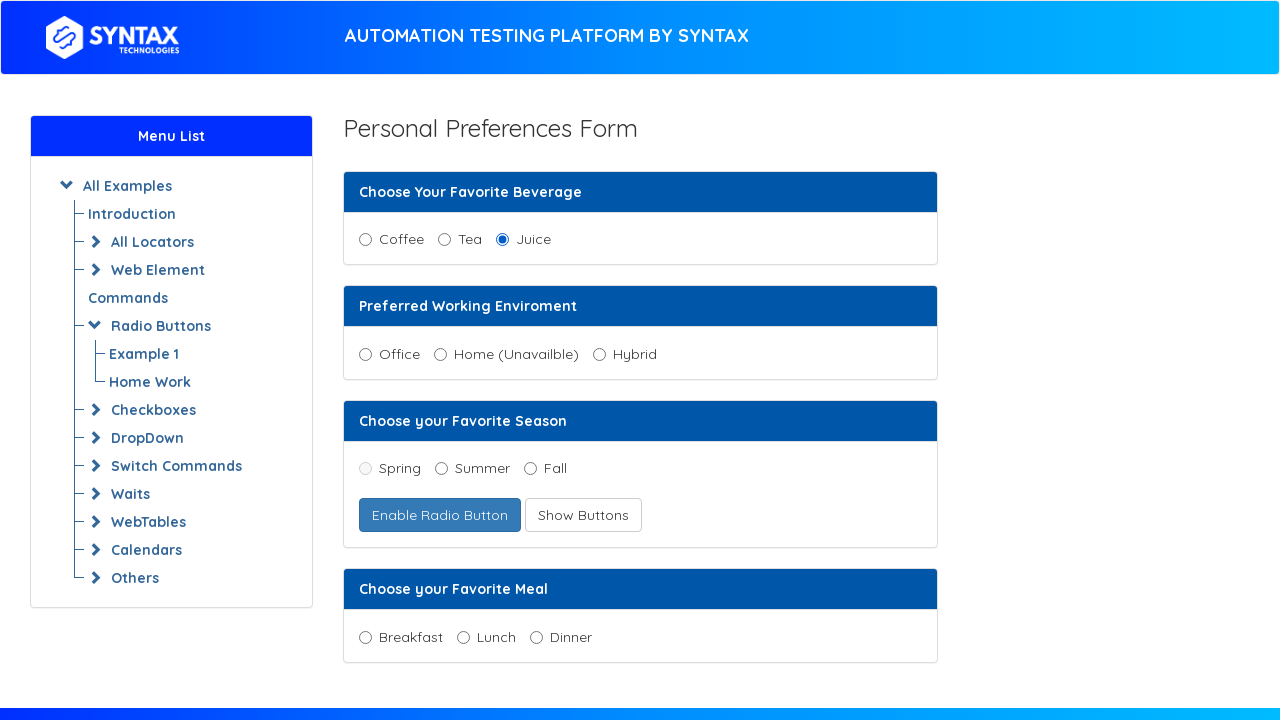

Selected Hybrid option in working environment section at (599, 354) on xpath=//input[@name='working_enviroment'] >> nth=2
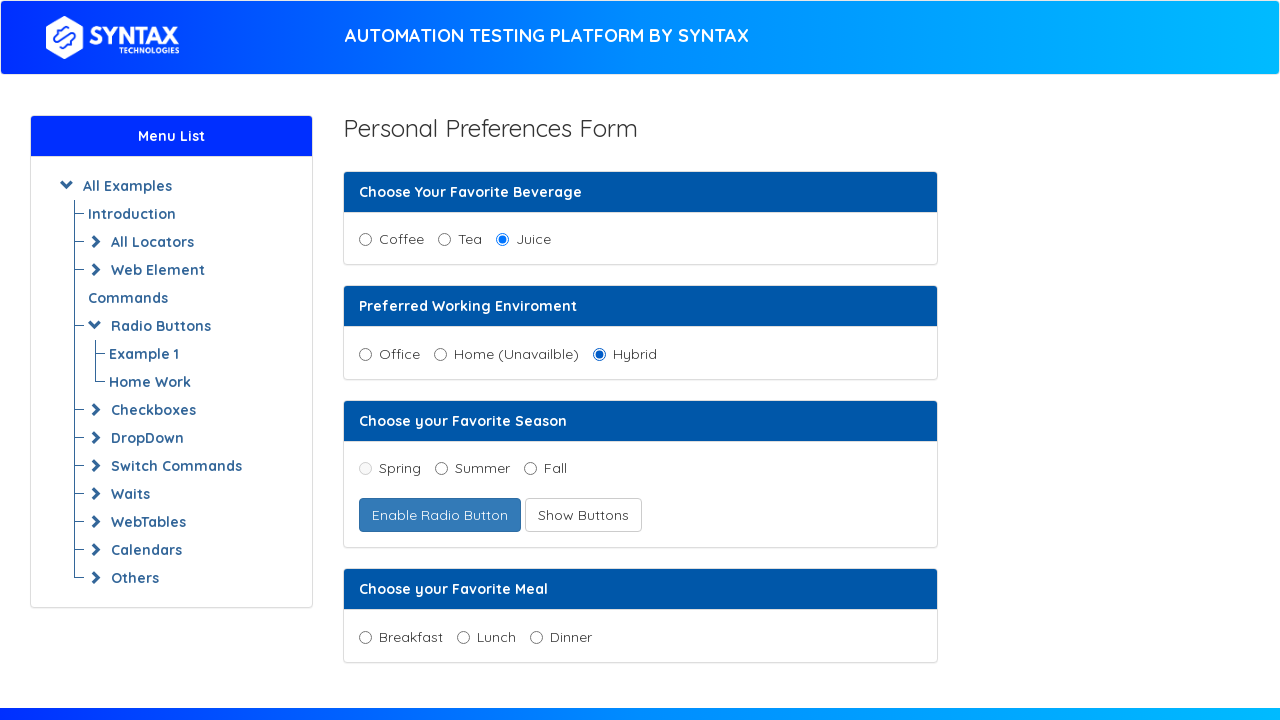

Clicked button to enable Spring radio button at (440, 515) on xpath=//button[@id='enabledFruitradio']
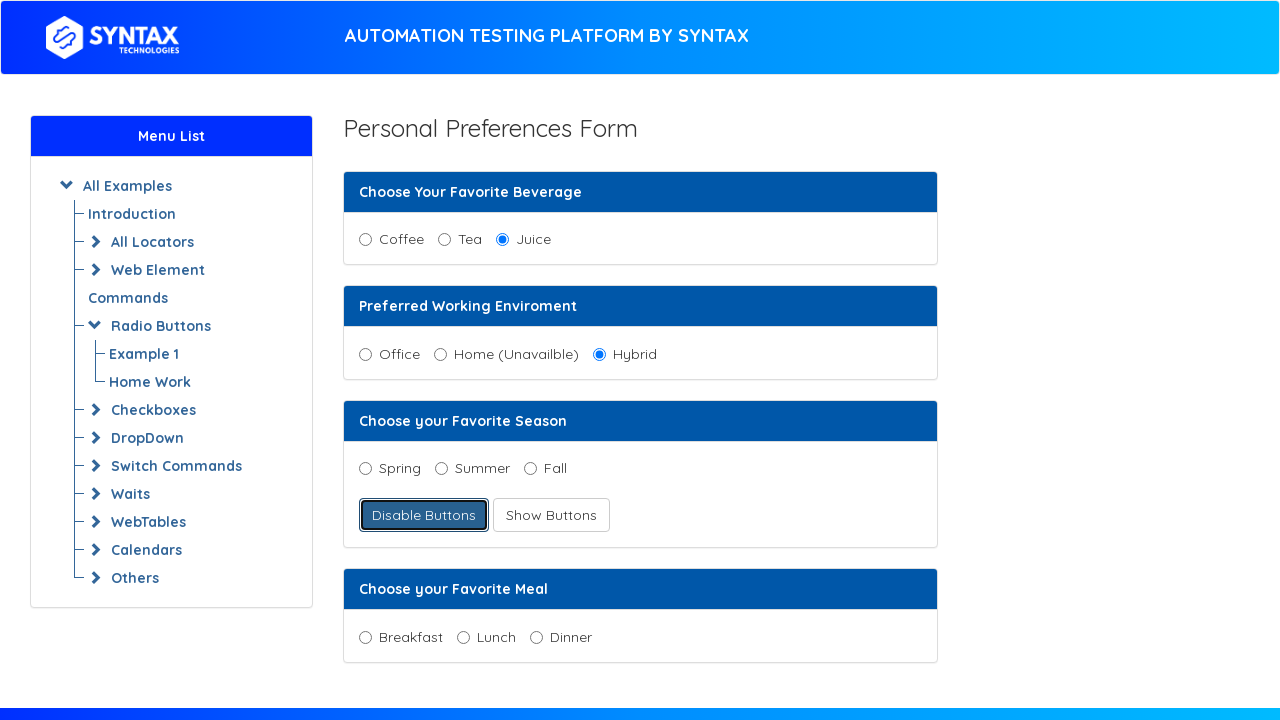

Selected Spring radio button in season section at (365, 469) on xpath=//input[@name='season' and @value='spring']
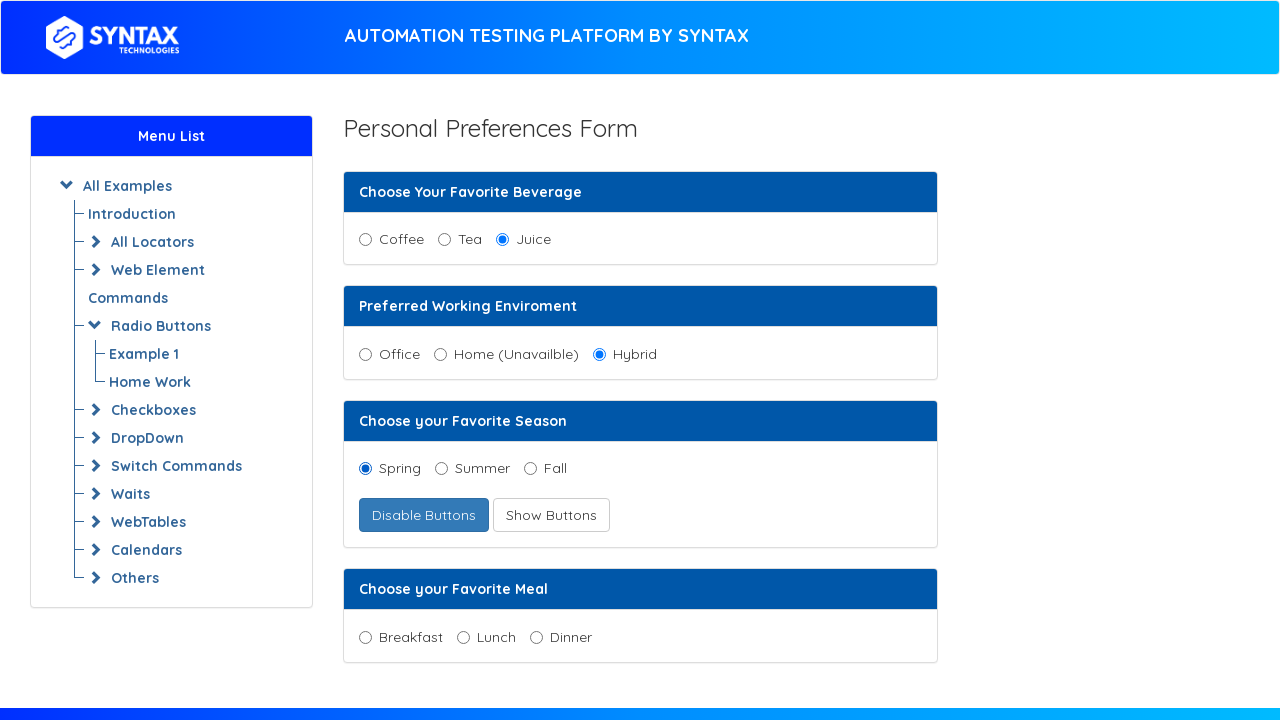

Clicked button to reveal hidden Winter radio button at (551, 515) on xpath=//button[@id='showRadioButtons']
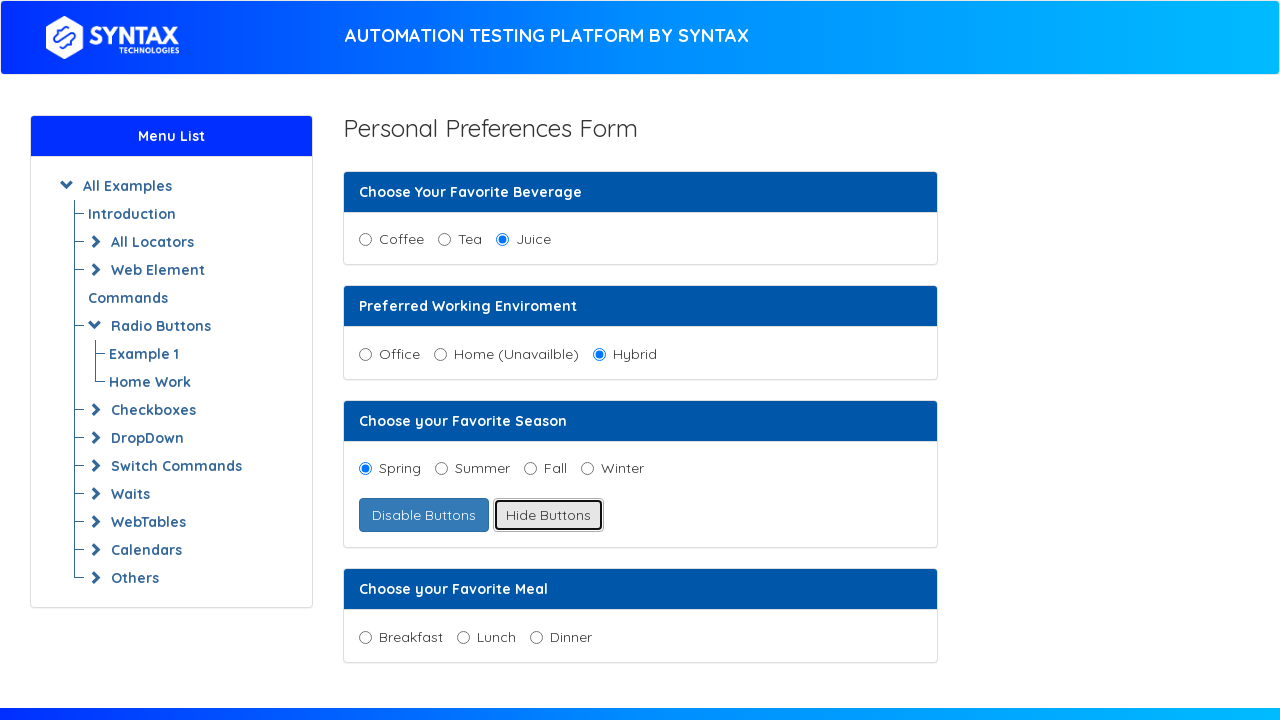

Selected Winter radio button in season section at (587, 469) on xpath=//input[@name='season' and @value='winter']
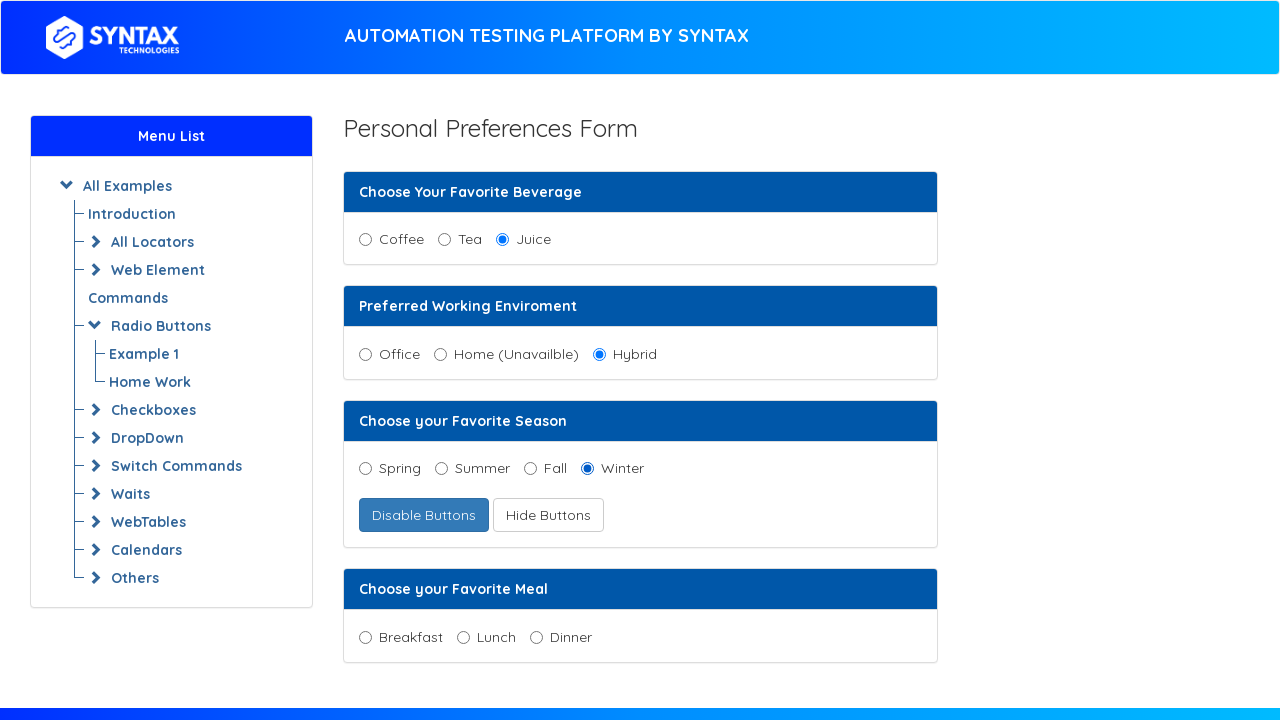

Selected Lunch radio button in meal section at (463, 637) on xpath=//input[@name='meal'] >> nth=1
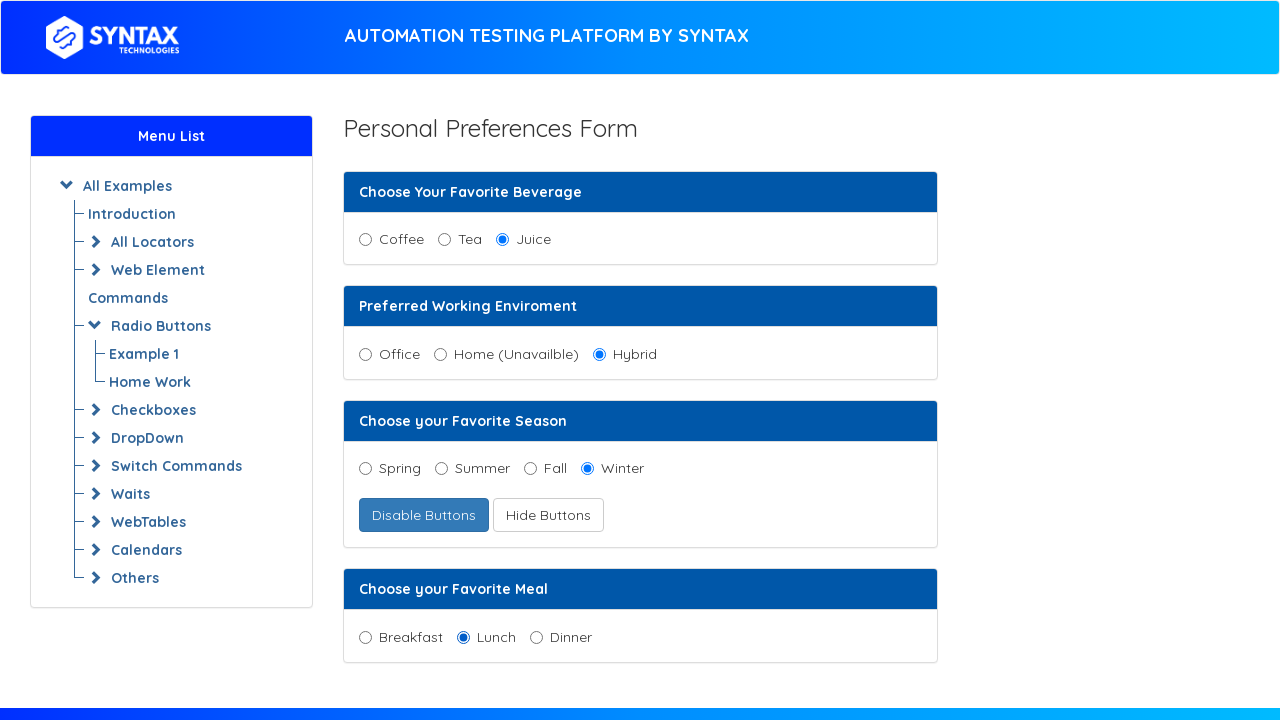

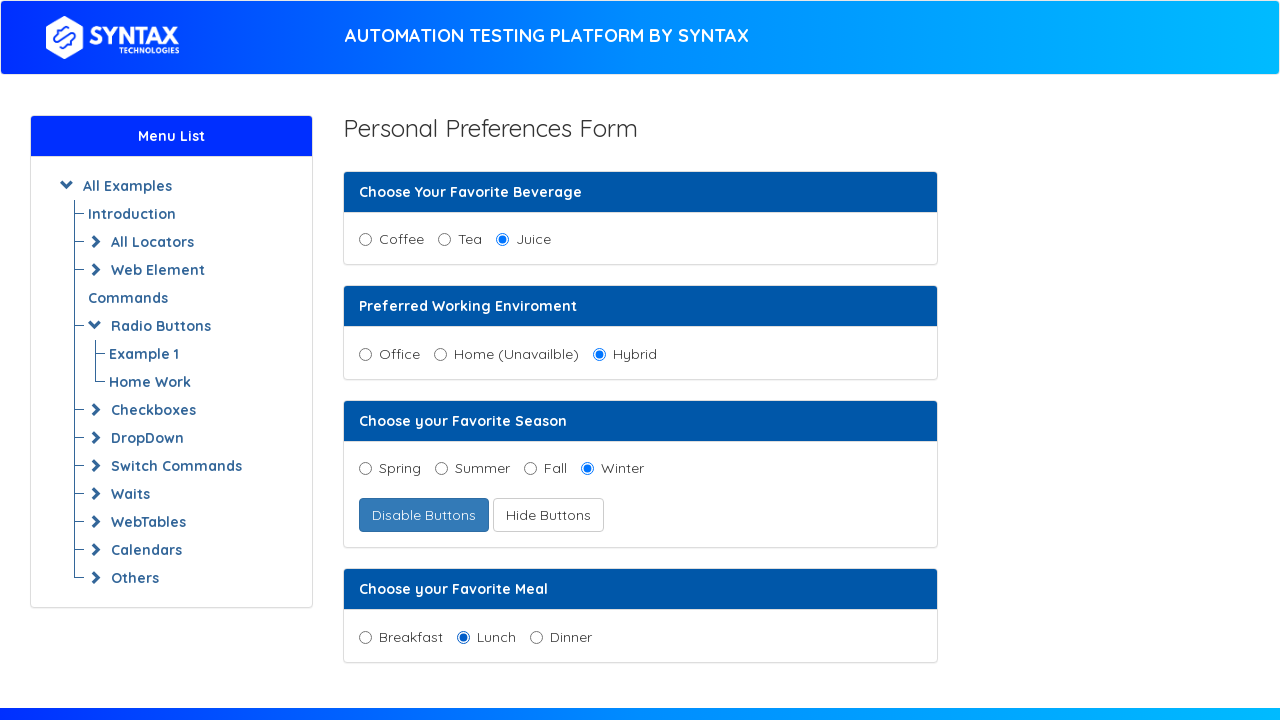